Tests that the username input field on a CRM page is not selected by default, demonstrating assertion functionality on form element states.

Starting URL: https://demo.vtiger.com/vtigercrm/index.php

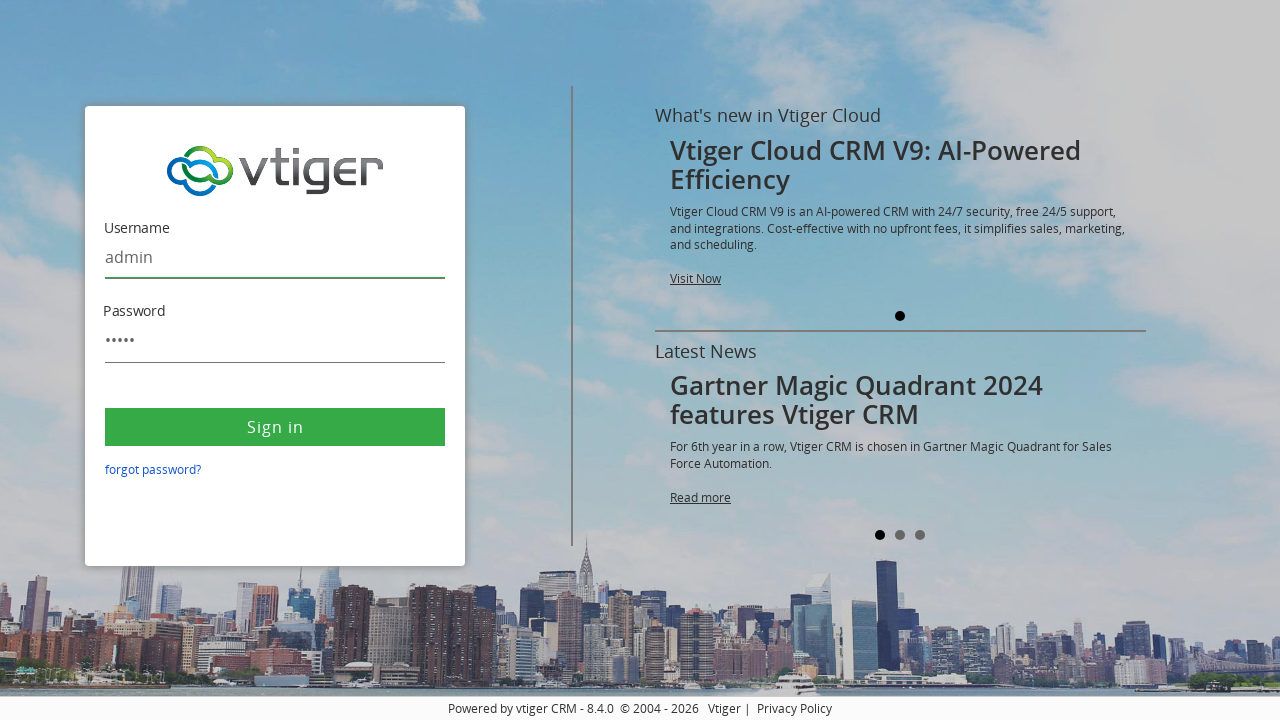

Username field is now visible on the CRM page
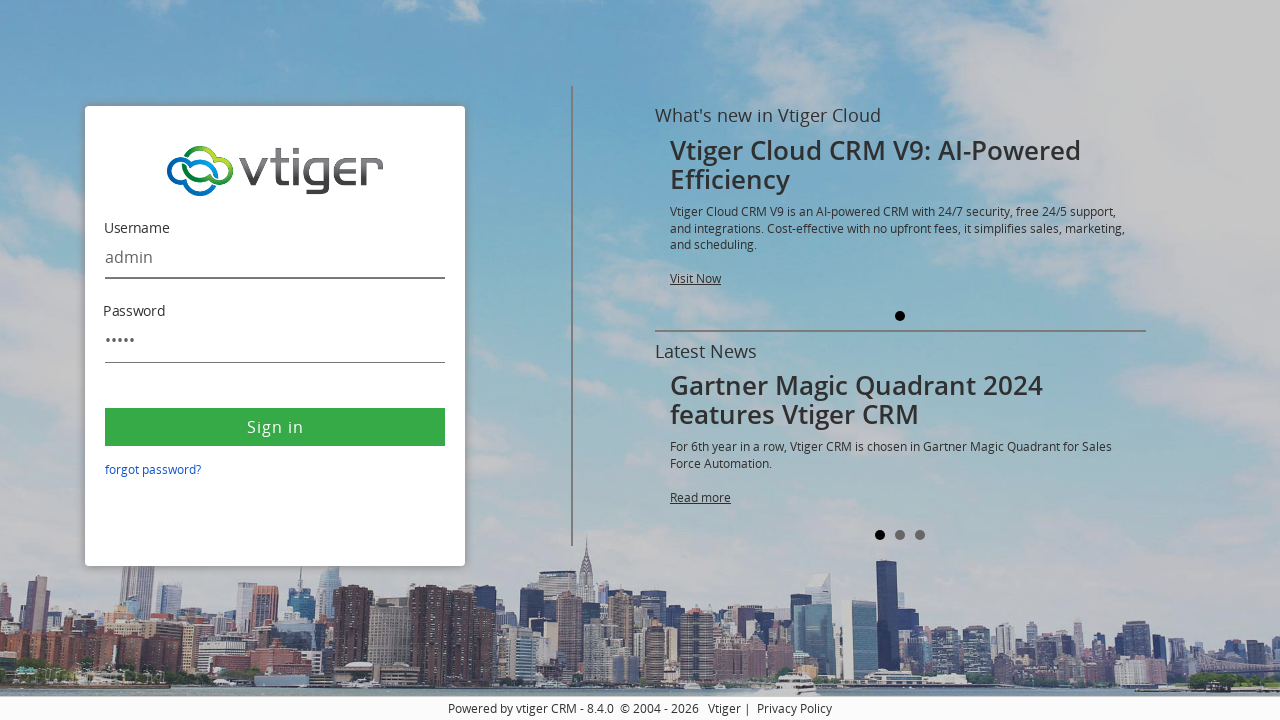

Checked if username field is selected (it should not be)
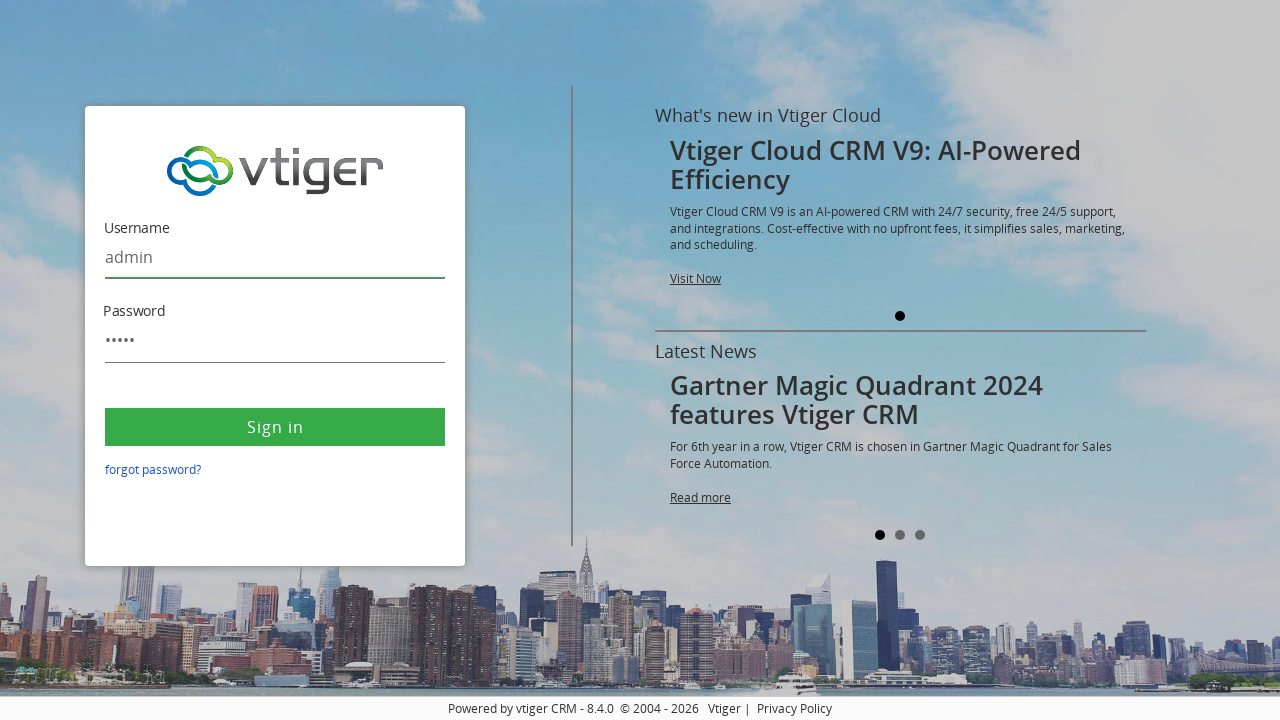

Assertion passed: username field is not selected by default
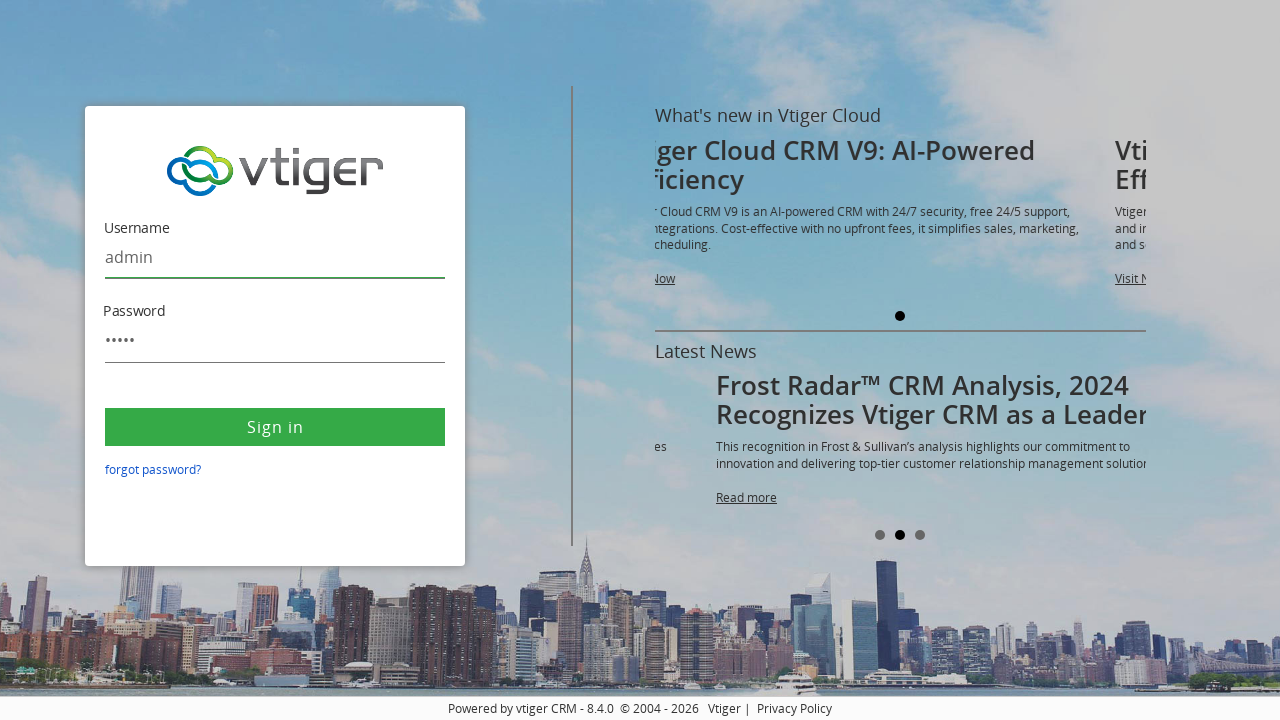

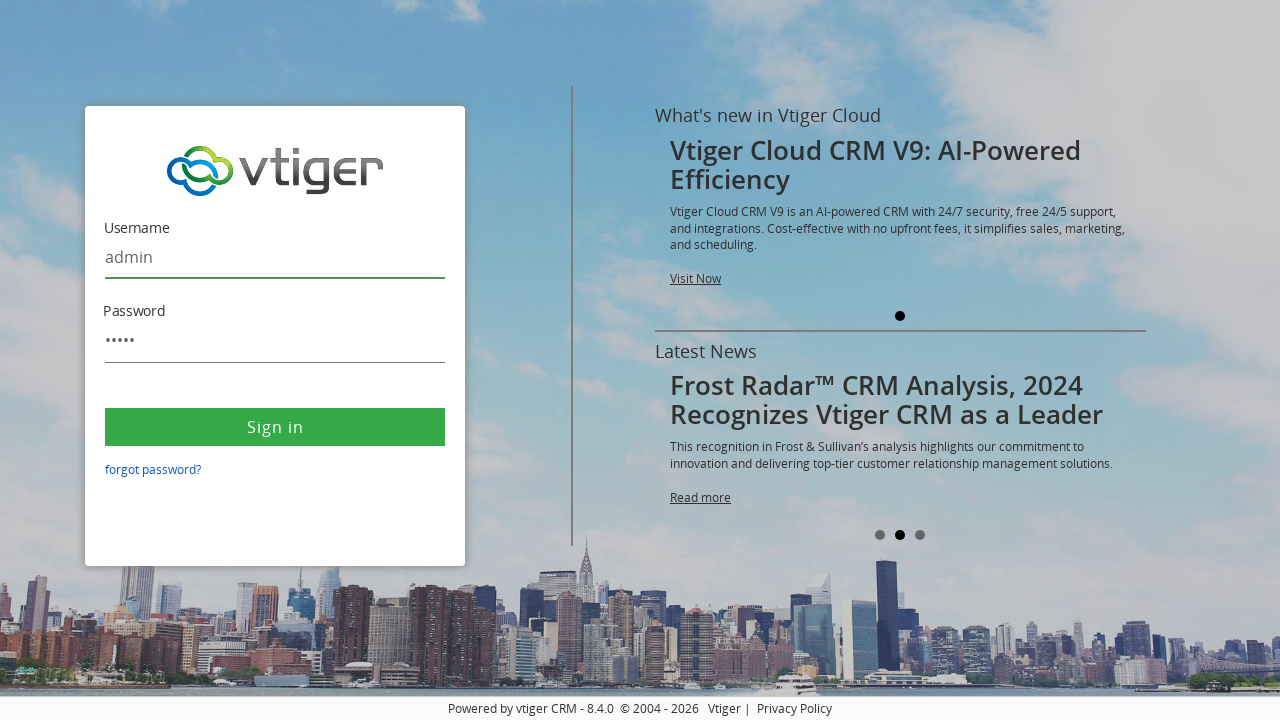